Tests login form with invalid alphanumeric username and password, verifying error message

Starting URL: https://www.saucedemo.com/

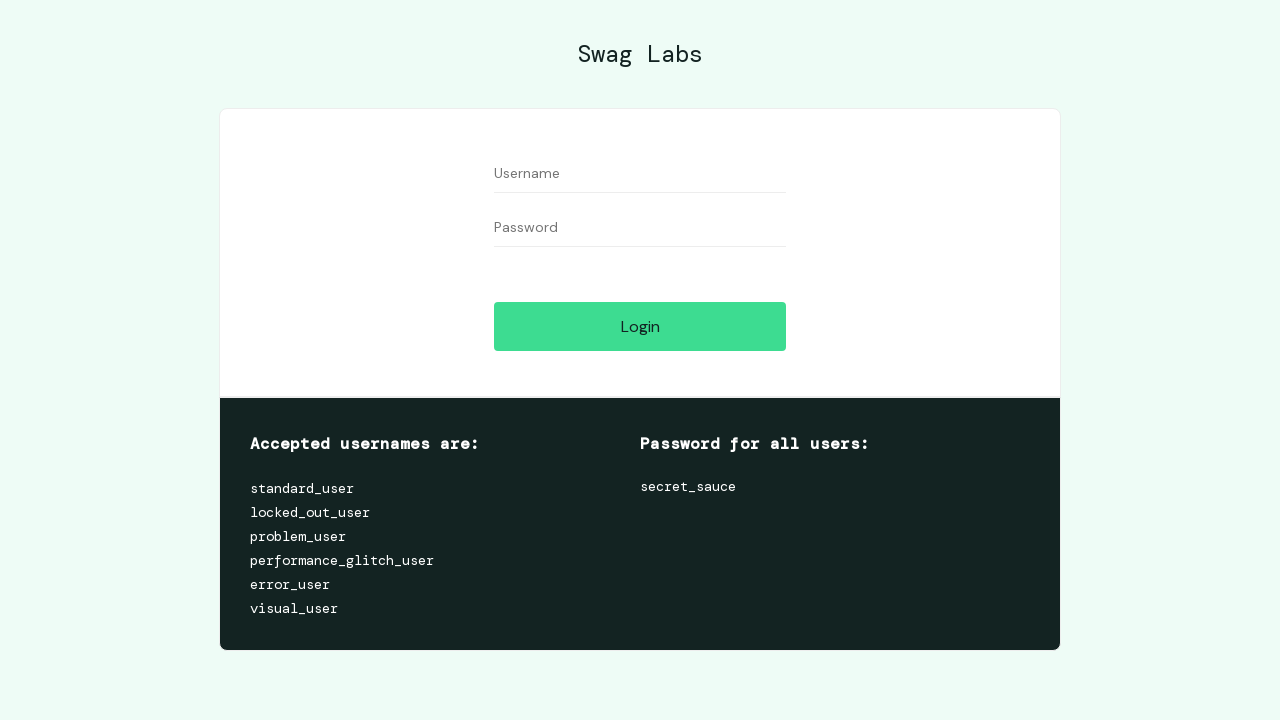

Filled username field with invalid alphanumeric credentials 'asdf1234' on input#user-name
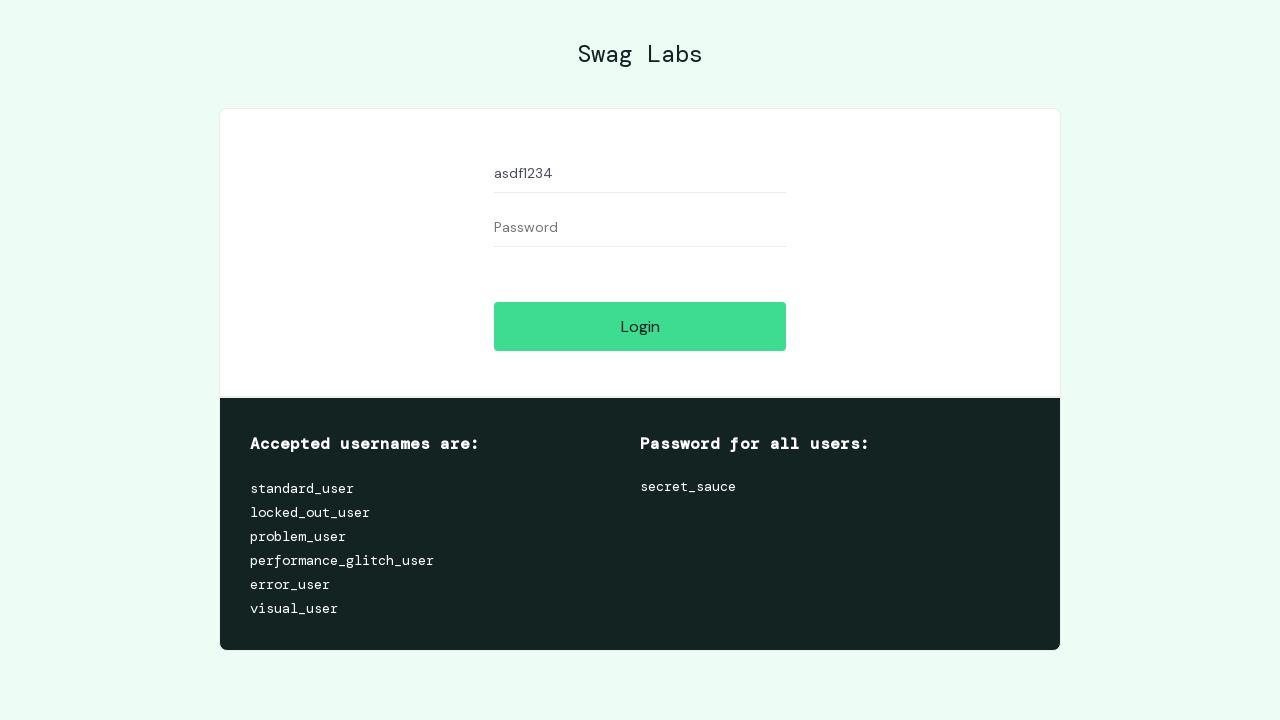

Filled password field with invalid alphanumeric credentials 'fdsa11234' on input#password
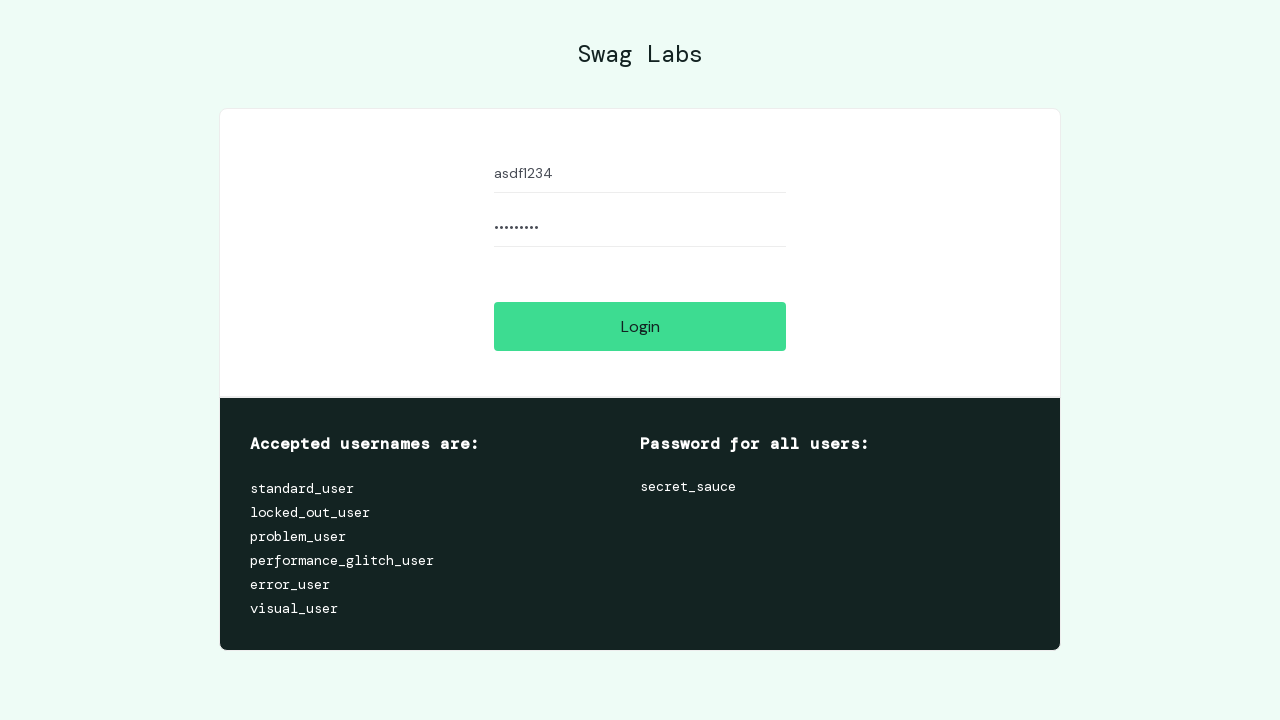

Clicked login button at (640, 326) on input#login-button
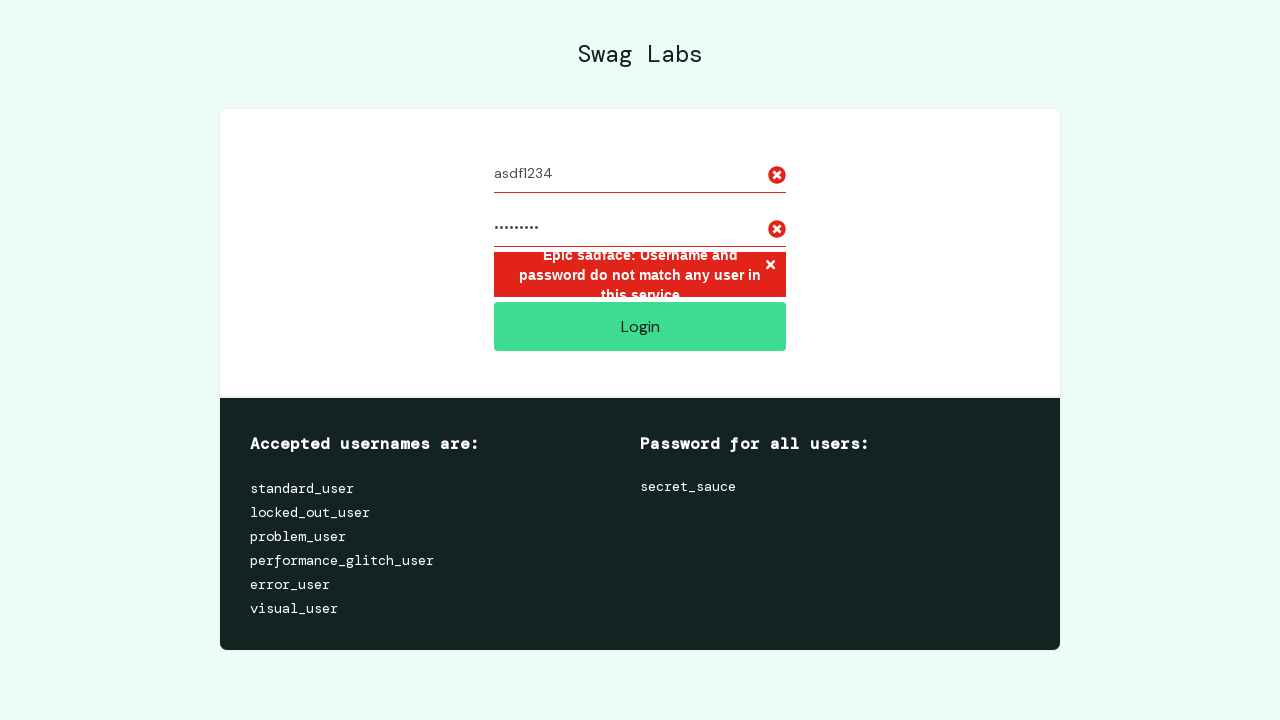

Verified error message appeared: 'Epic sadface: Username and password do not match any user in this service'
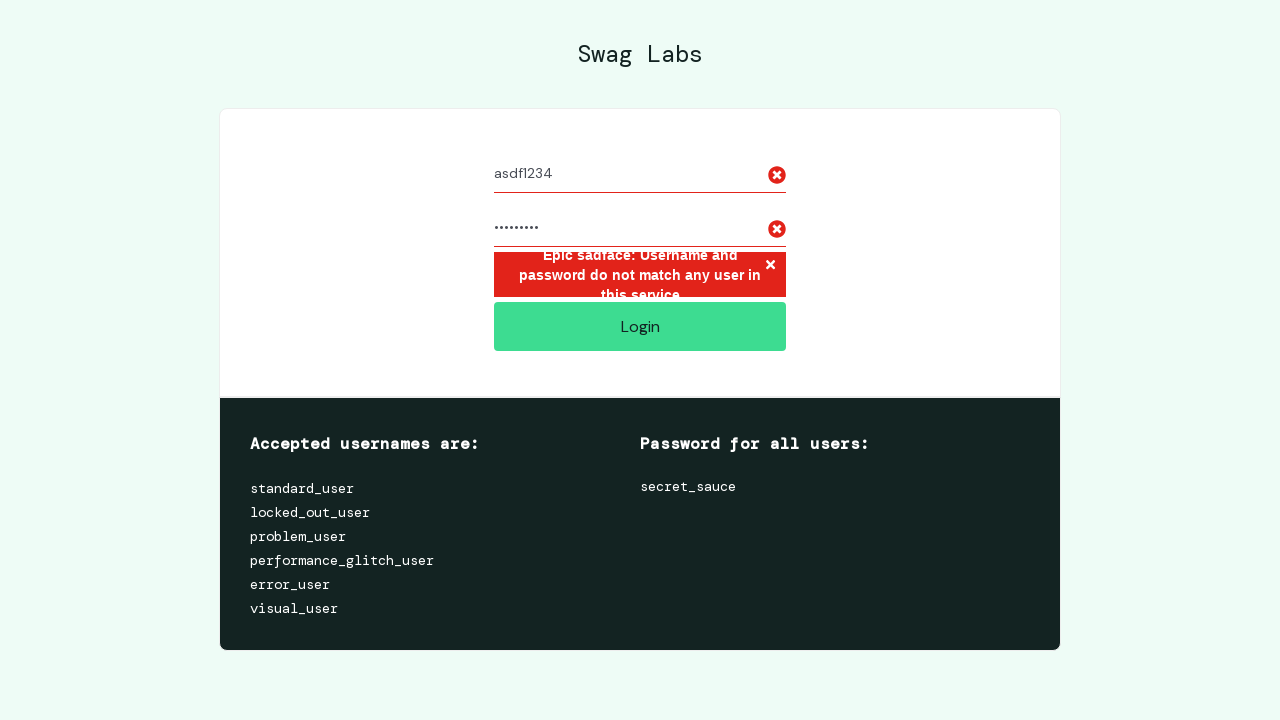

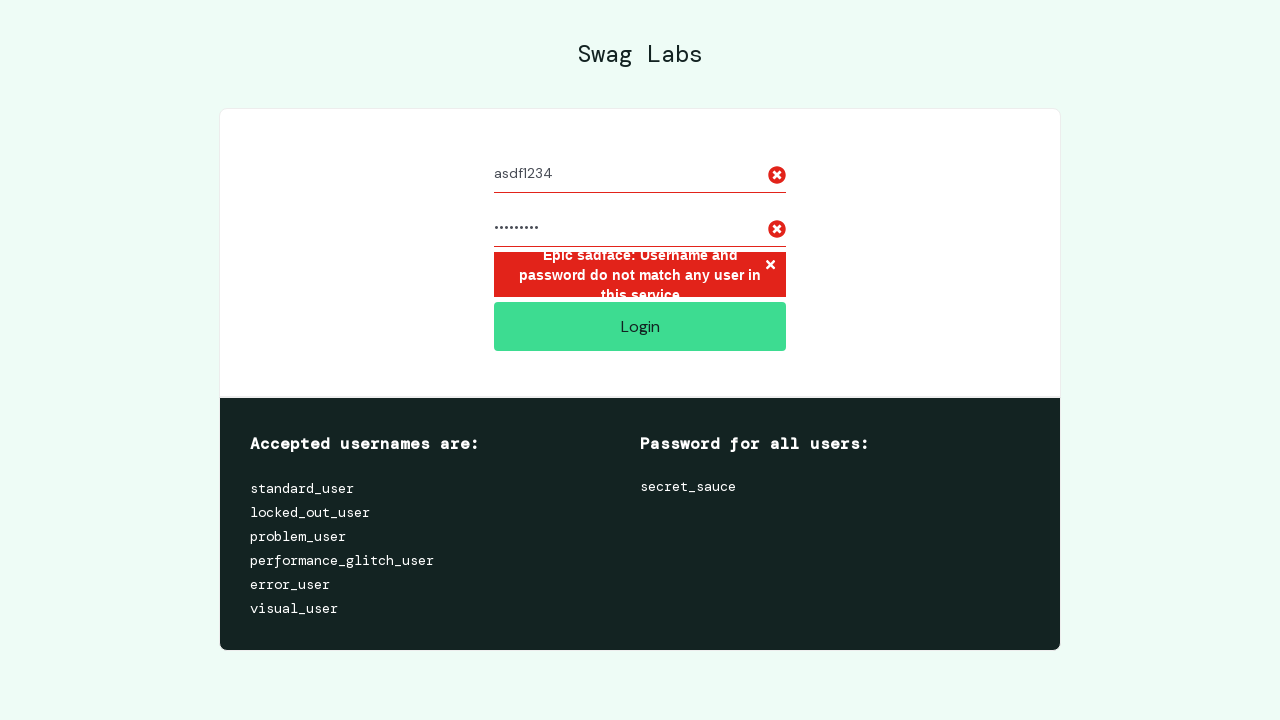